Tests checkbox functionality by navigating to the Checkboxes page and checking an unchecked checkbox

Starting URL: https://practice.cydeo.com/

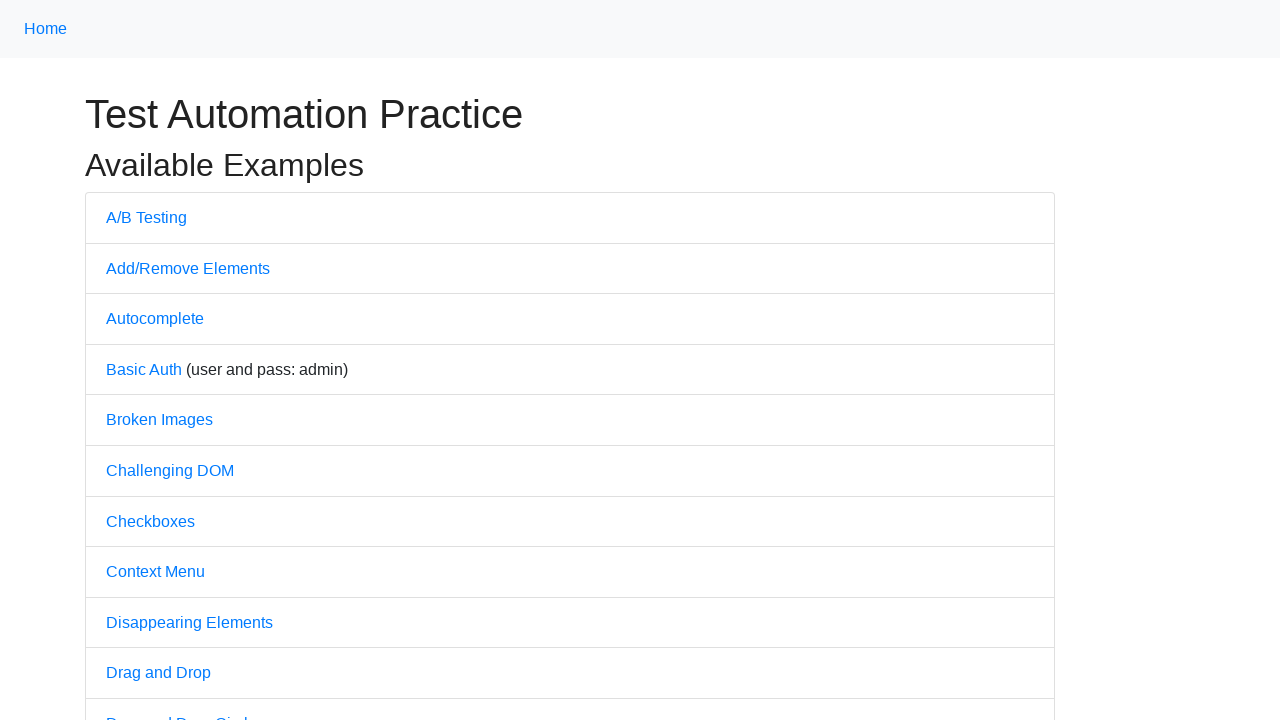

Clicked on Checkboxes link to navigate to checkboxes page at (150, 521) on internal:text="Checkboxes"i
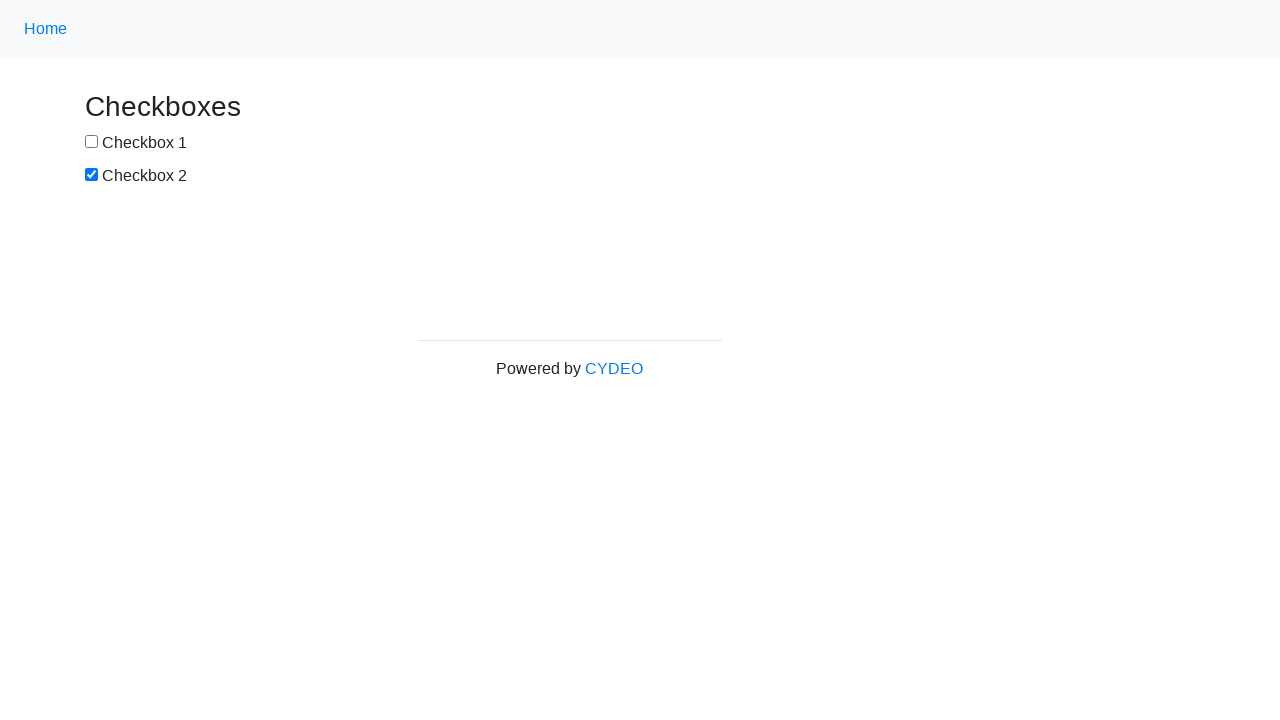

Checked the first checkbox (box1) at (92, 142) on xpath=//input[@id='box1']
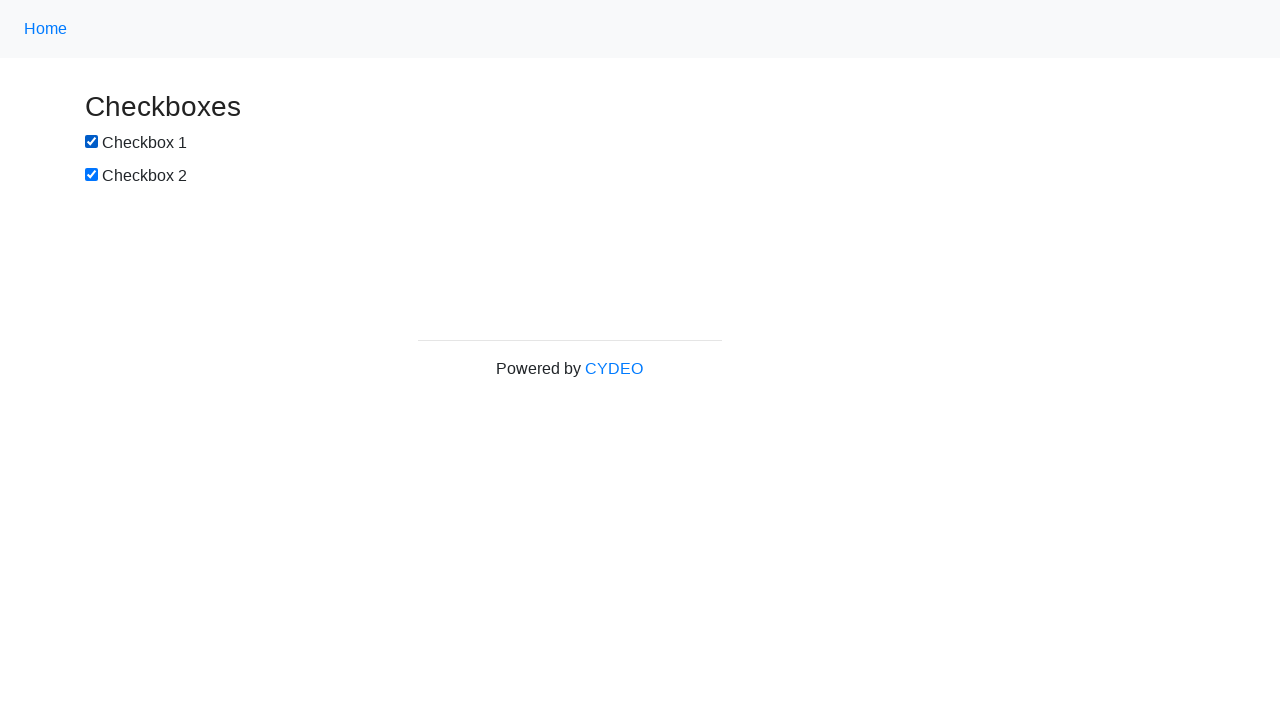

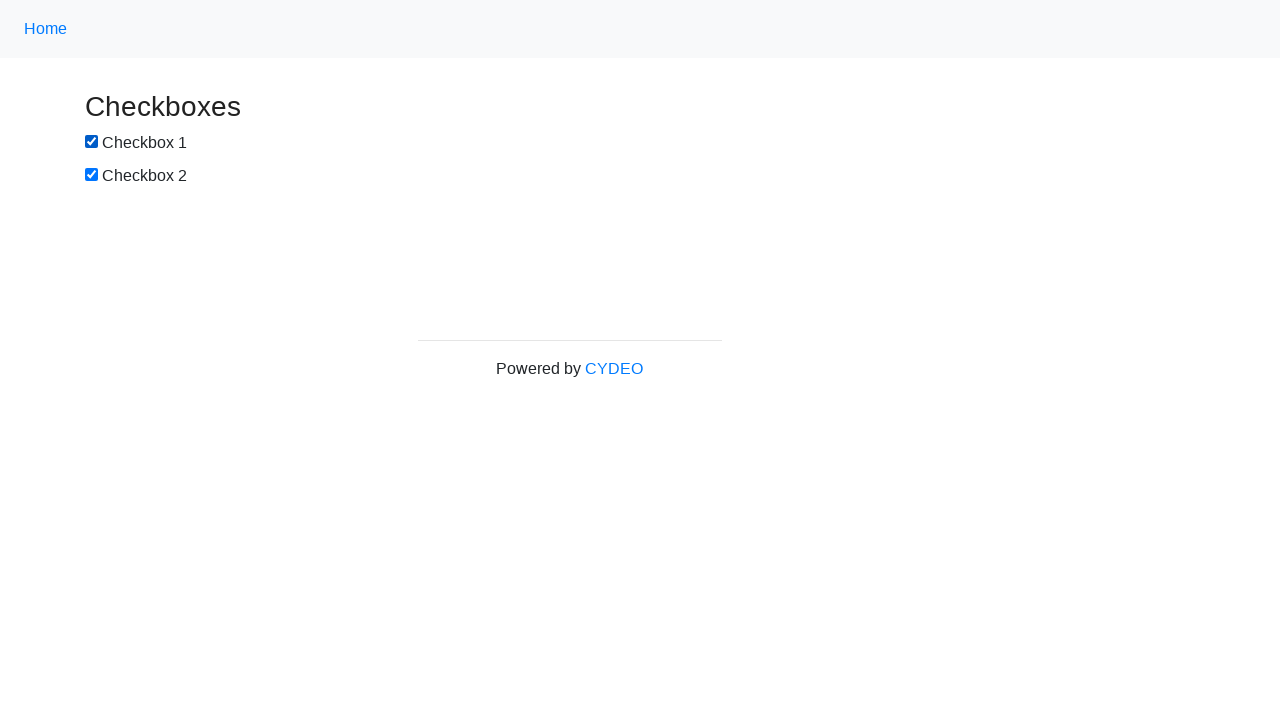